Tests adding a new employee by clicking the add employee button, selecting the new employee, and filling in the name, phone, and title fields

Starting URL: https://devmountain-qa.github.io/employee-manager/1.2_Version/index.html

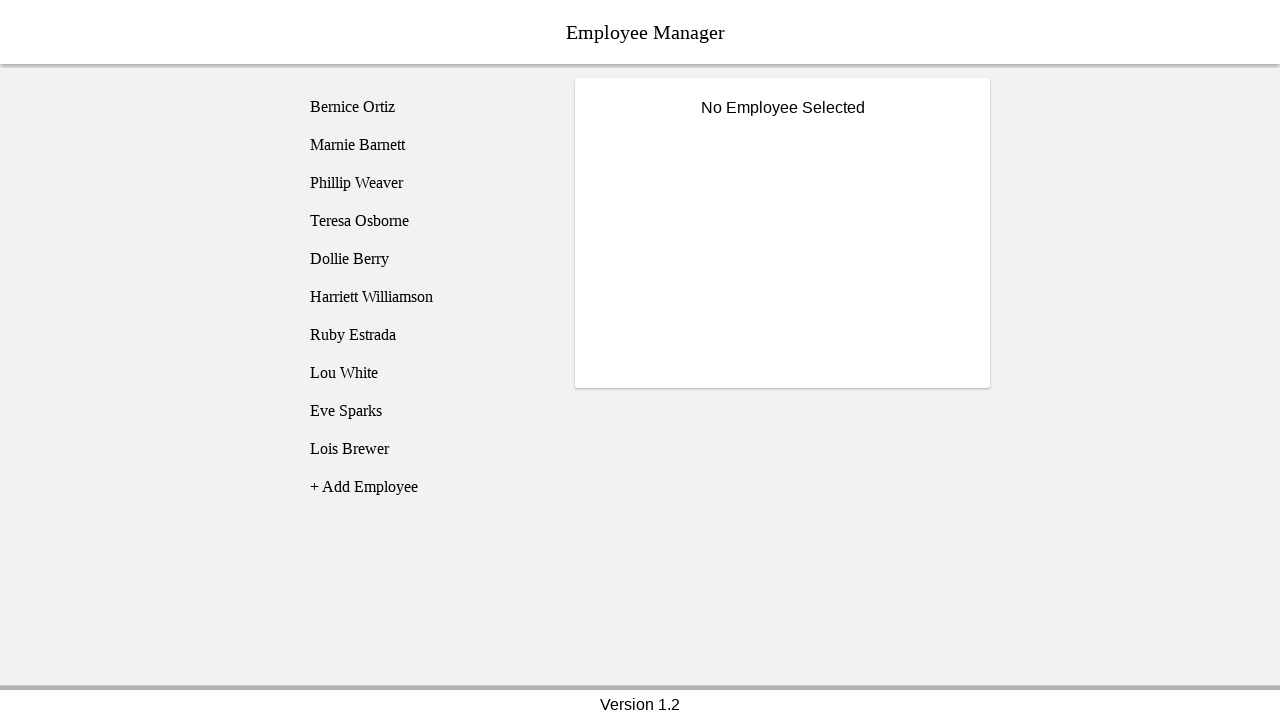

Page header loaded and title text selector is ready
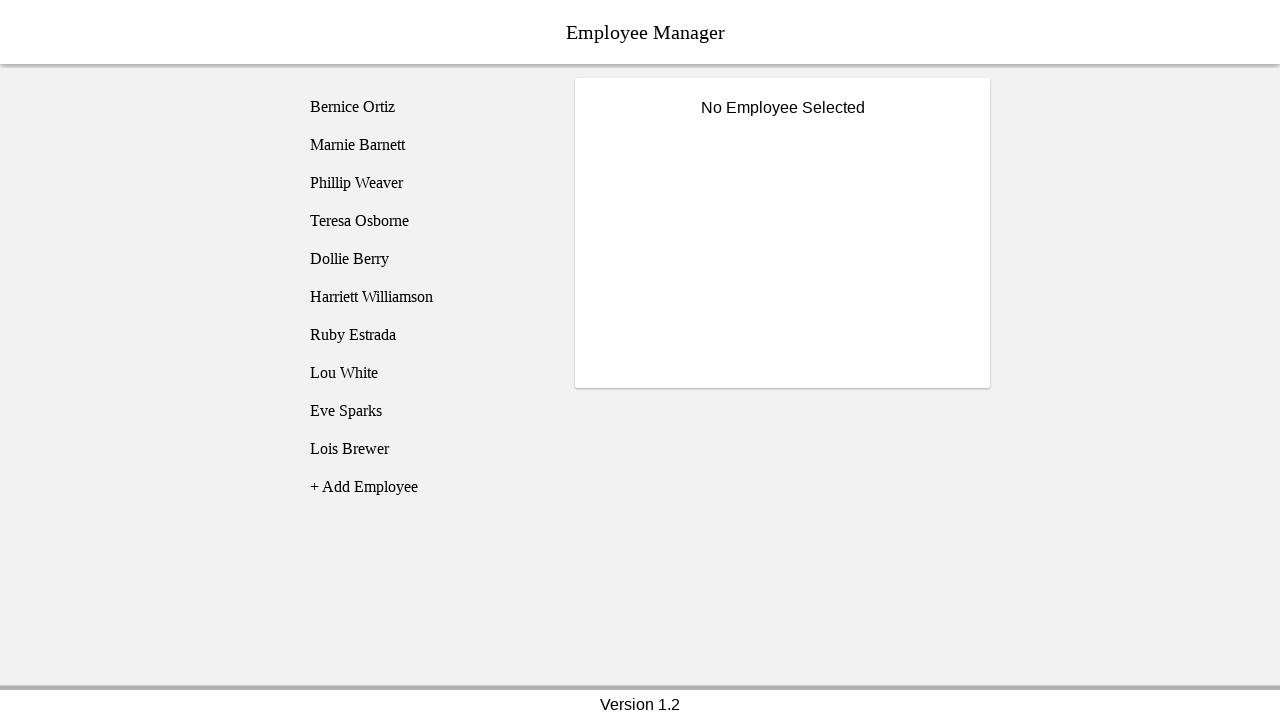

Clicked add employee button at (425, 487) on [name='addEmployee']
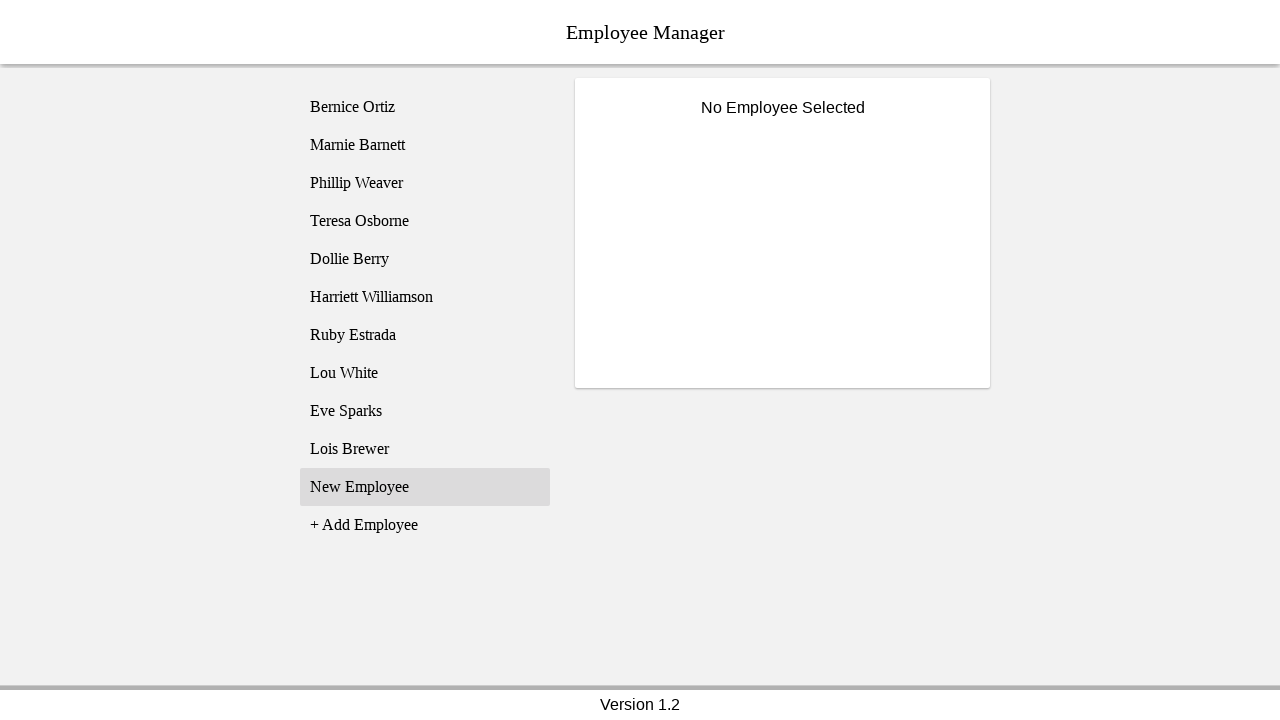

Selected new employee entry (employee11) at (425, 487) on [name='employee11']
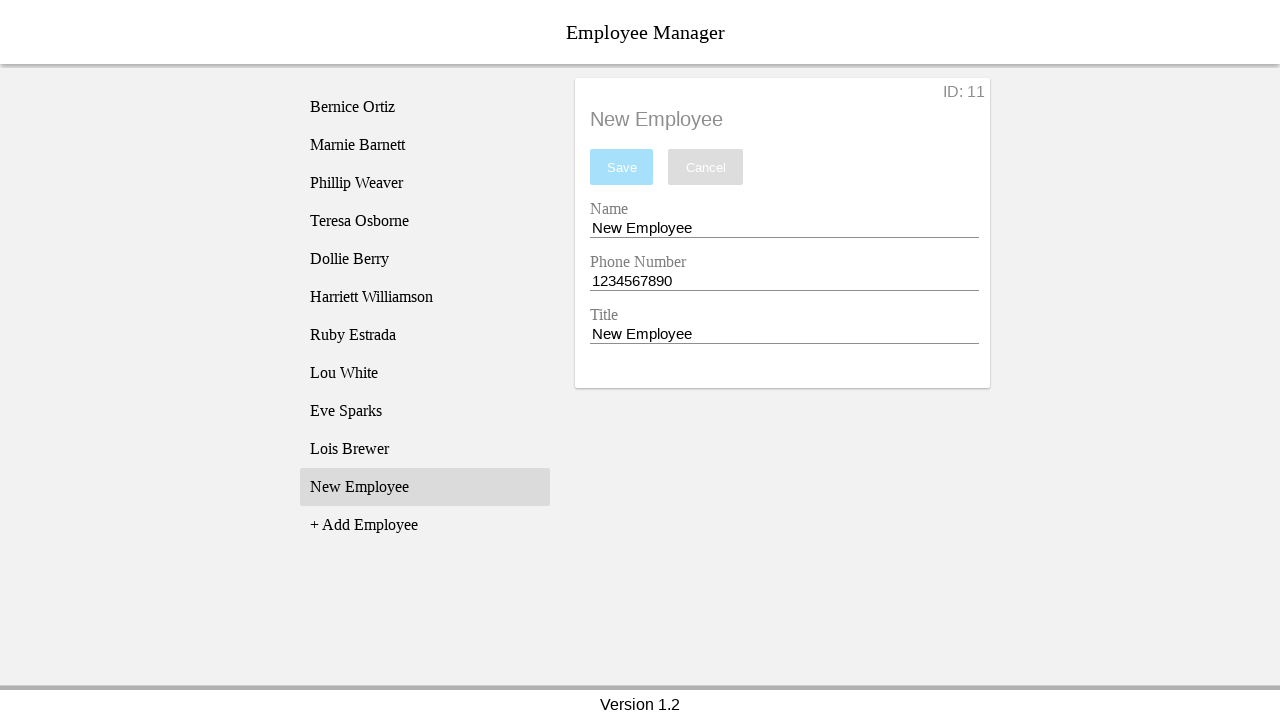

Clicked on name entry field at (784, 228) on [name='nameEntry']
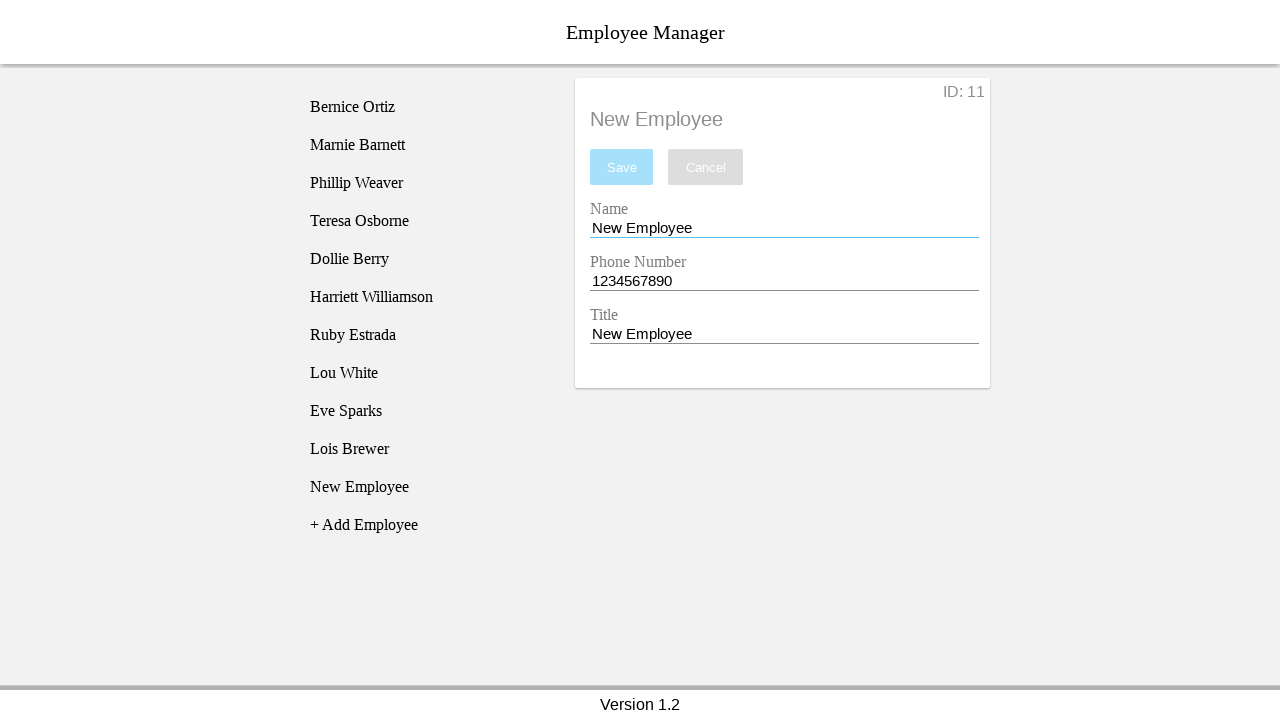

Filled name field with 'John Smith' on [name='nameEntry']
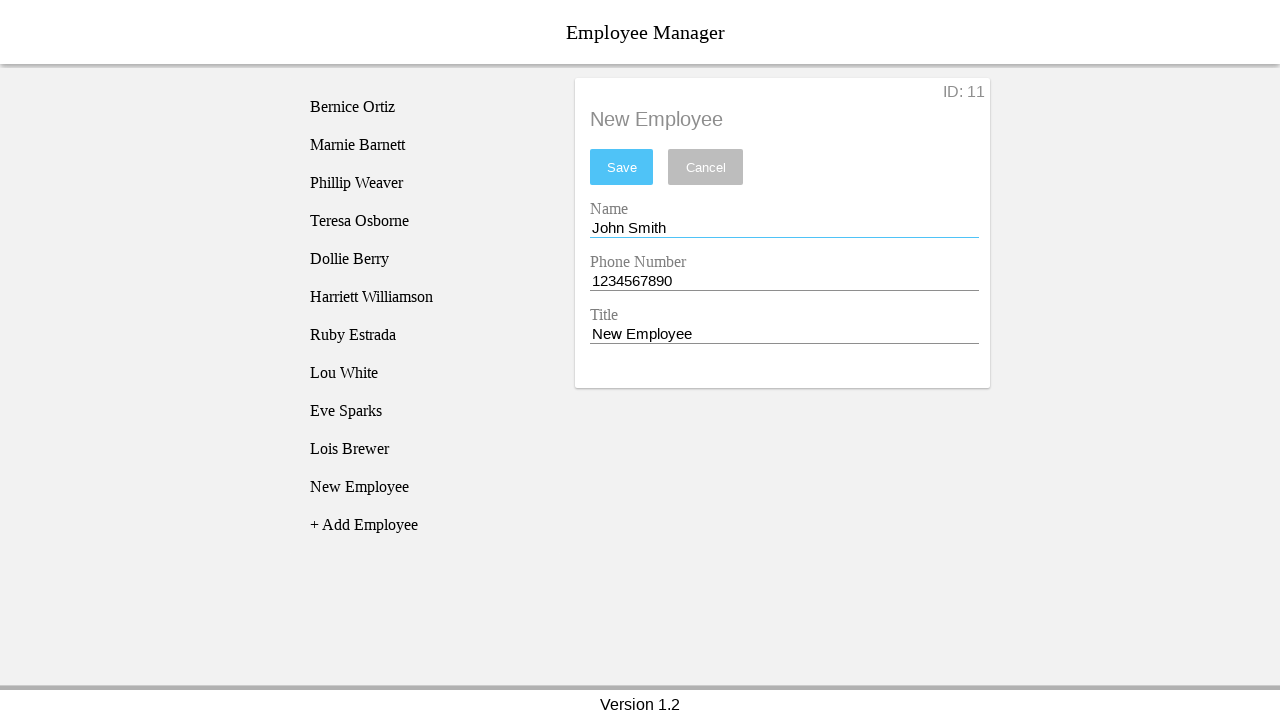

Clicked on phone entry field at (784, 281) on [name='phoneEntry']
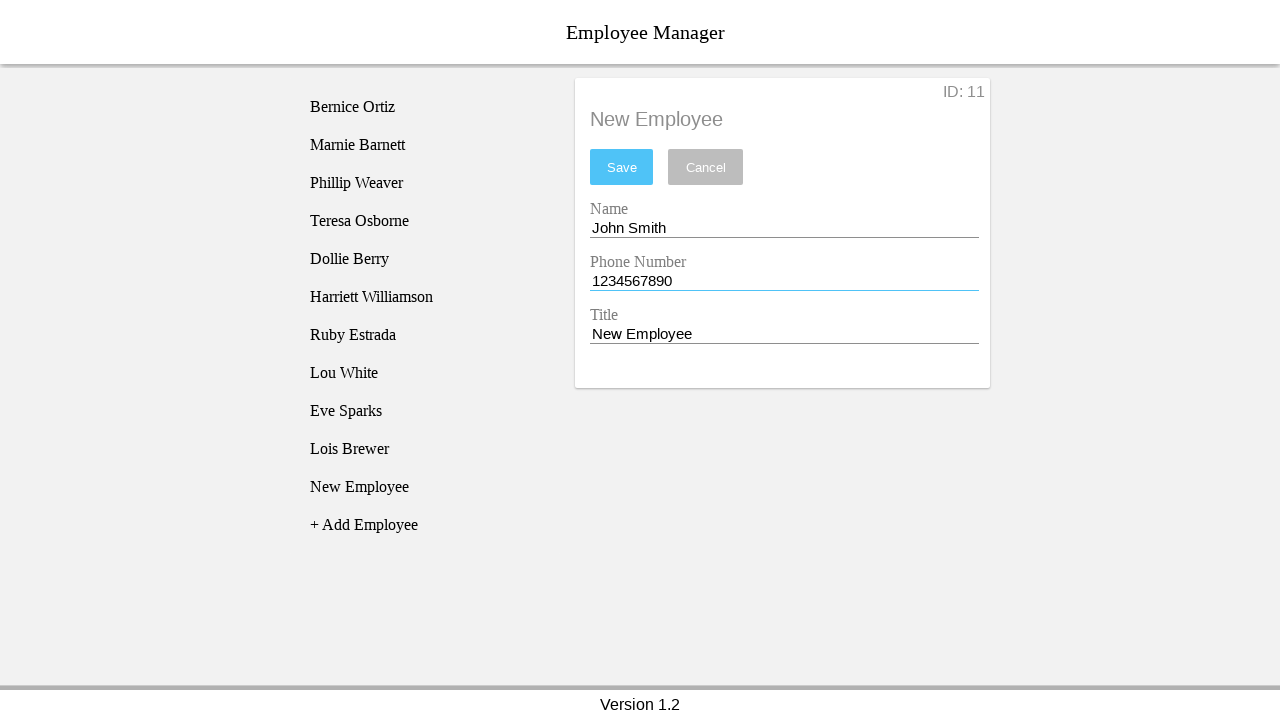

Filled phone field with '555-123-4567' on [name='phoneEntry']
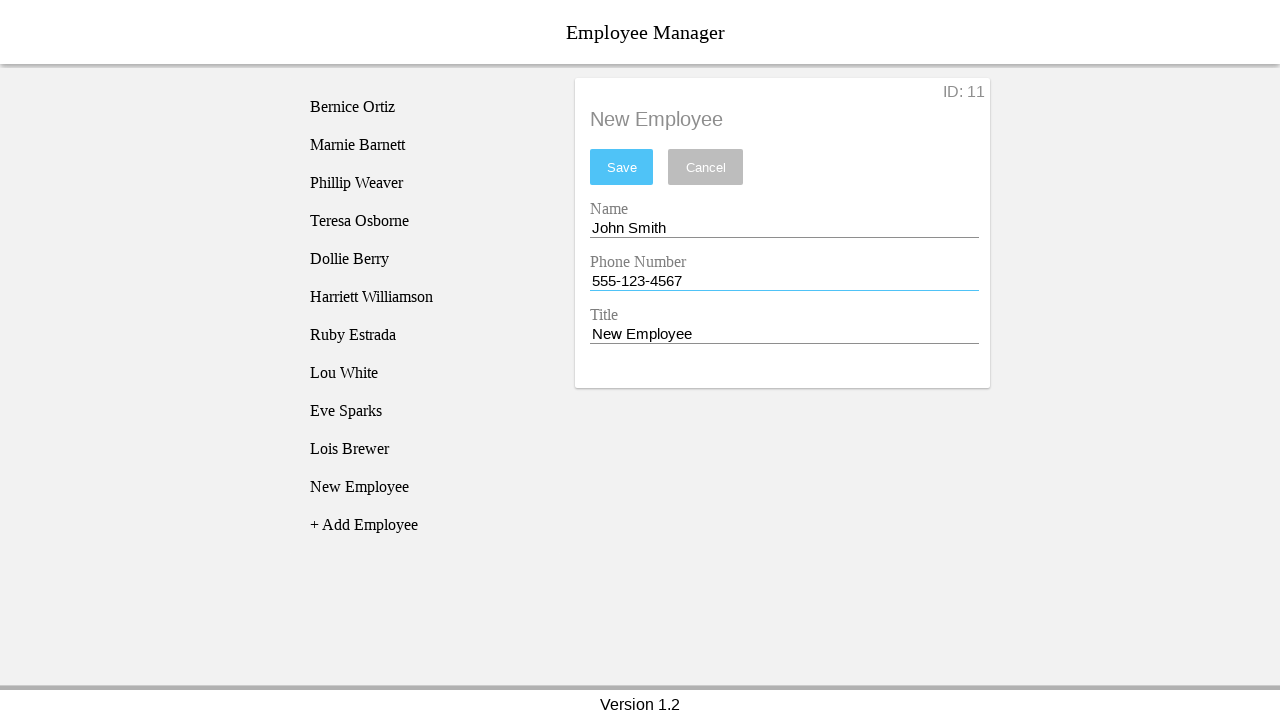

Clicked on title entry field at (784, 334) on [name='titleEntry']
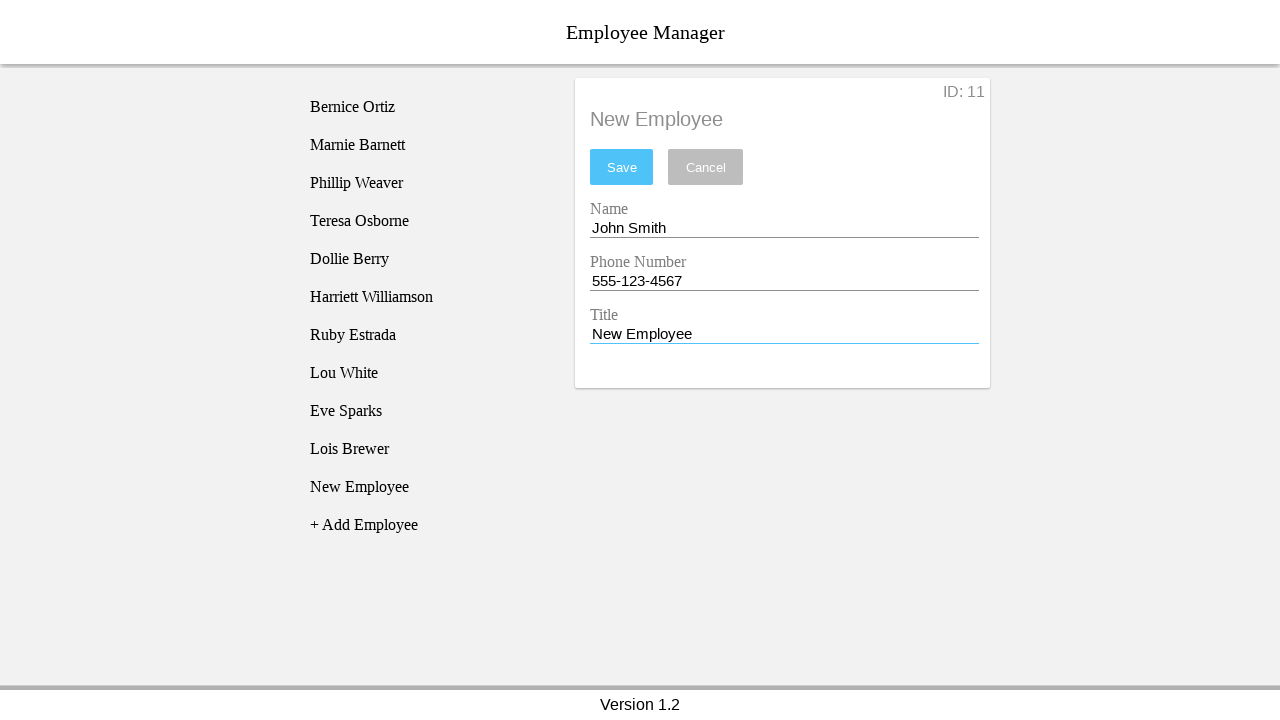

Filled title field with 'Software Engineer' on [name='titleEntry']
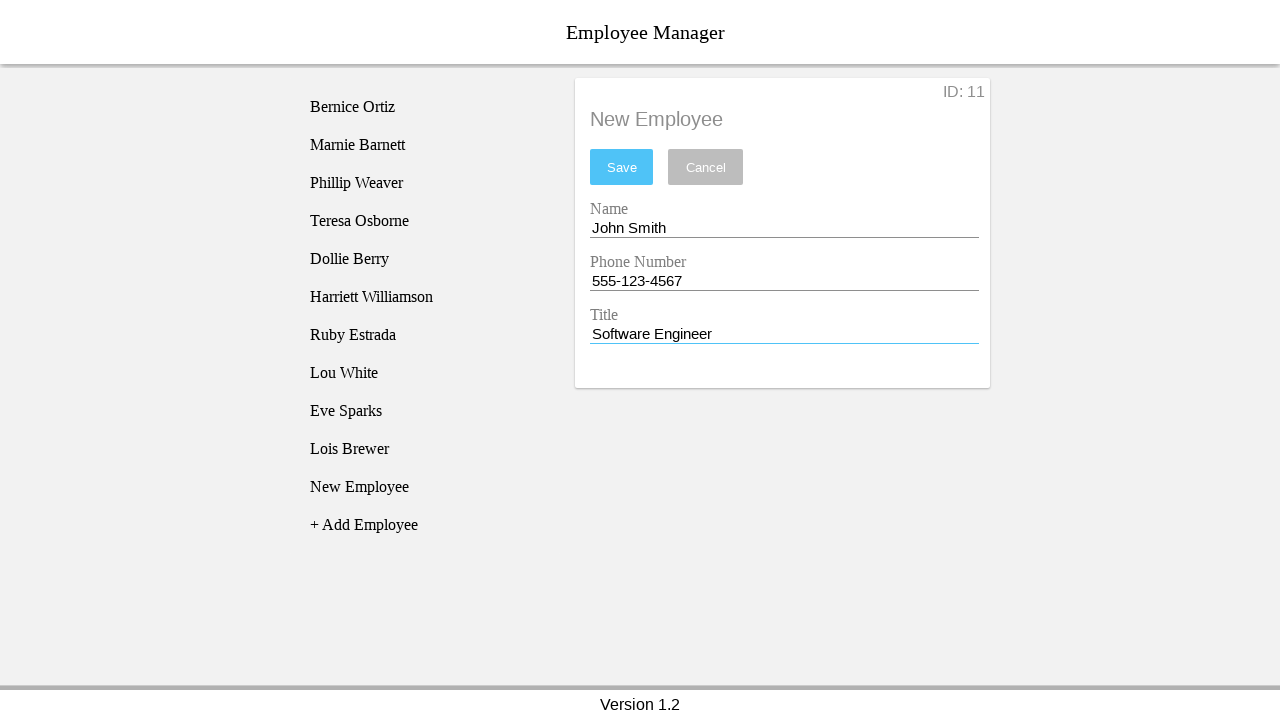

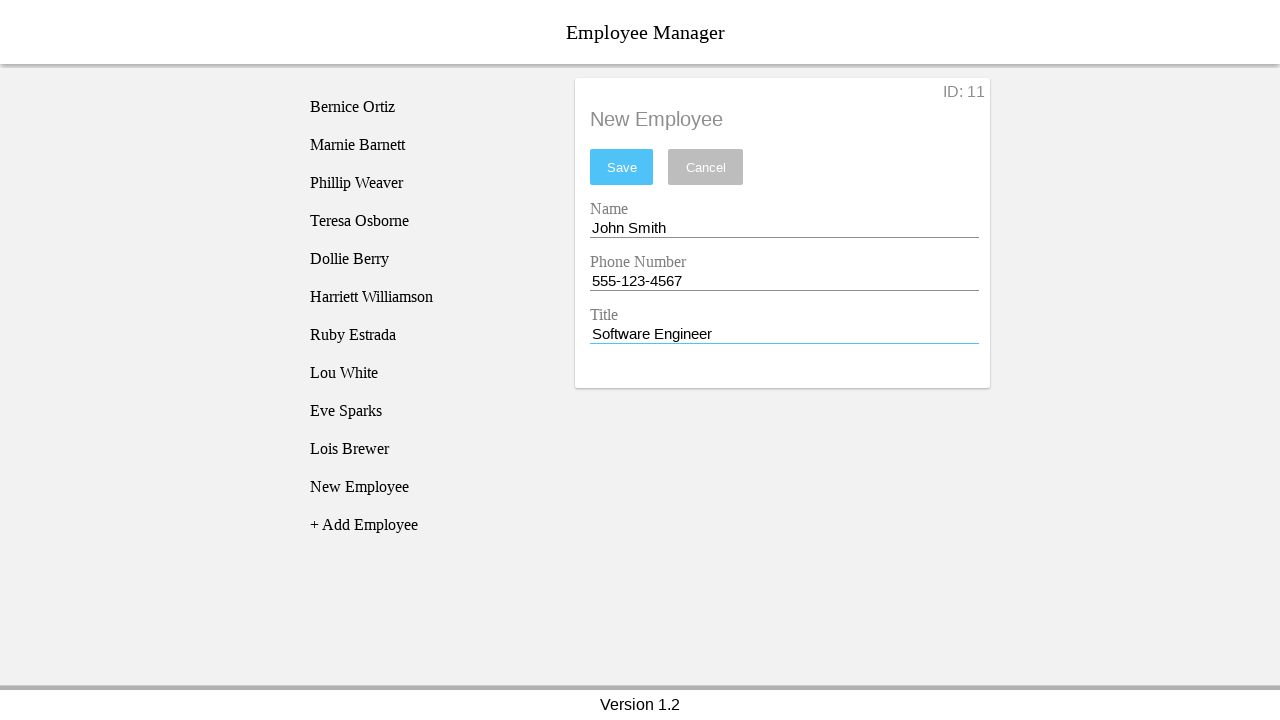